Tests right-click context menu functionality by performing a right-click on a button, selecting "Copy" from the context menu, and accepting the resulting alert

Starting URL: https://swisnl.github.io/jQuery-contextMenu/demo.html

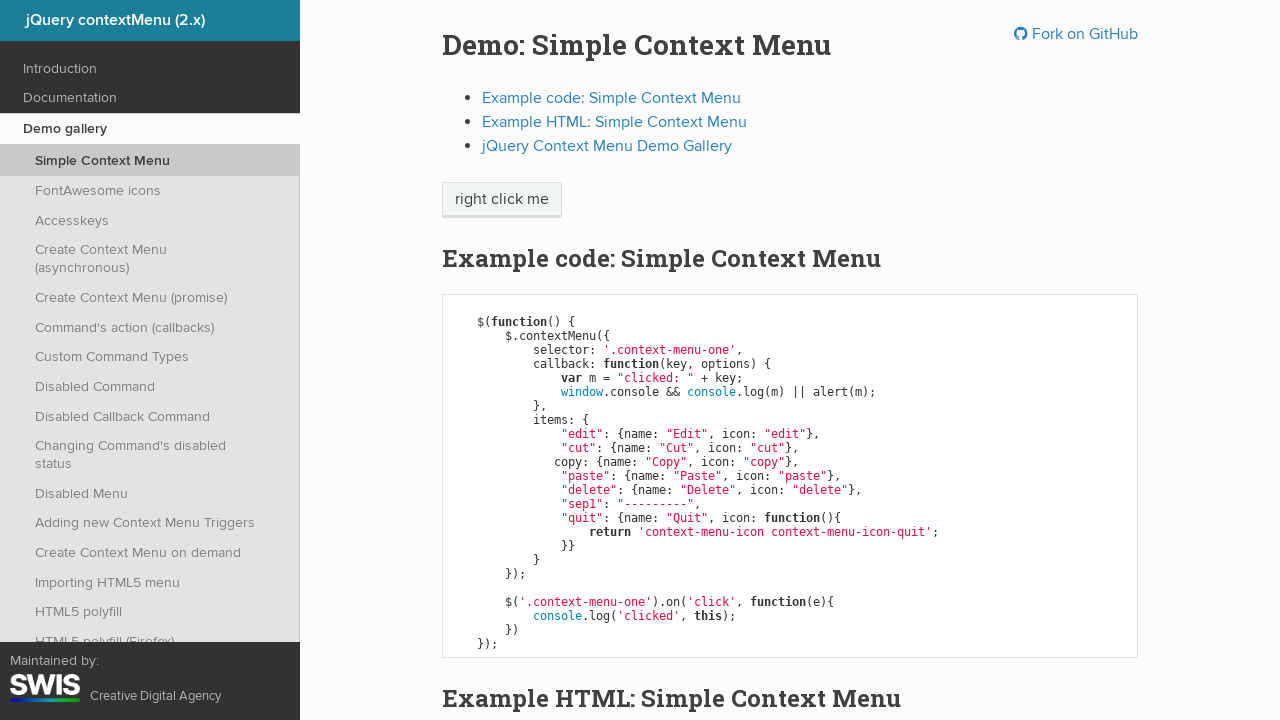

Located the context menu button element
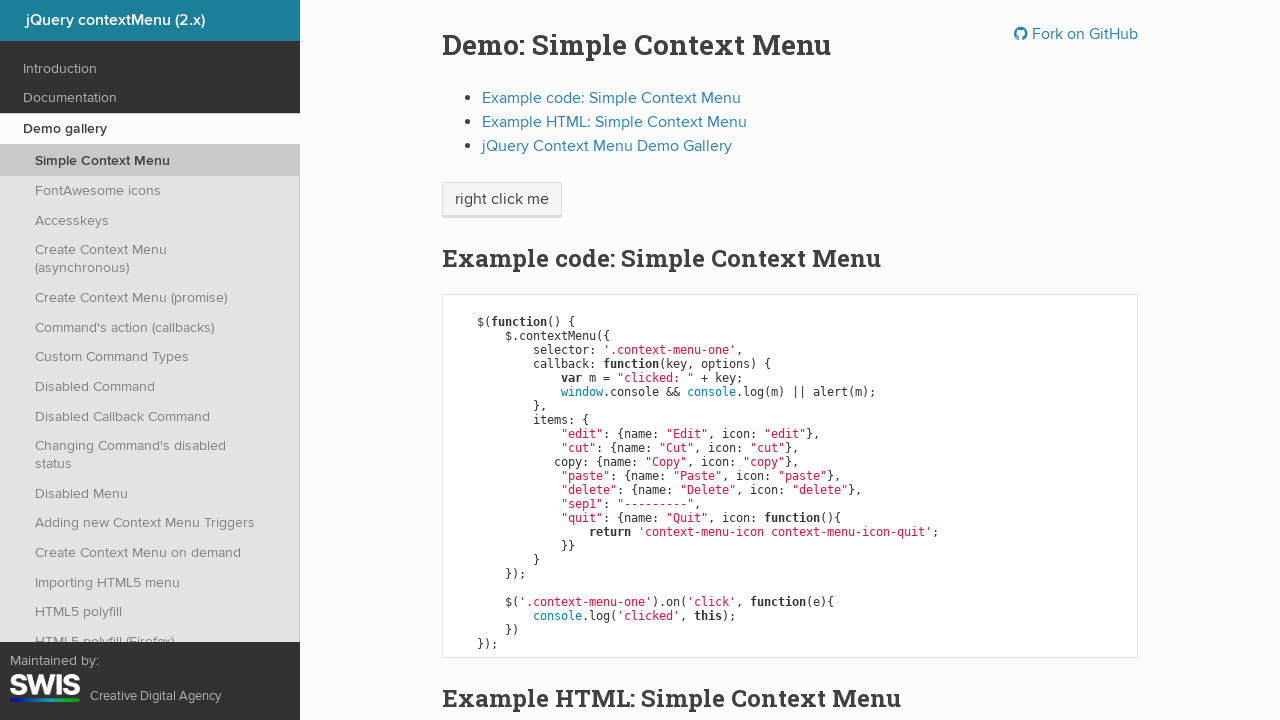

Performed right-click on the button to open context menu at (502, 200) on span.context-menu-one.btn.btn-neutral
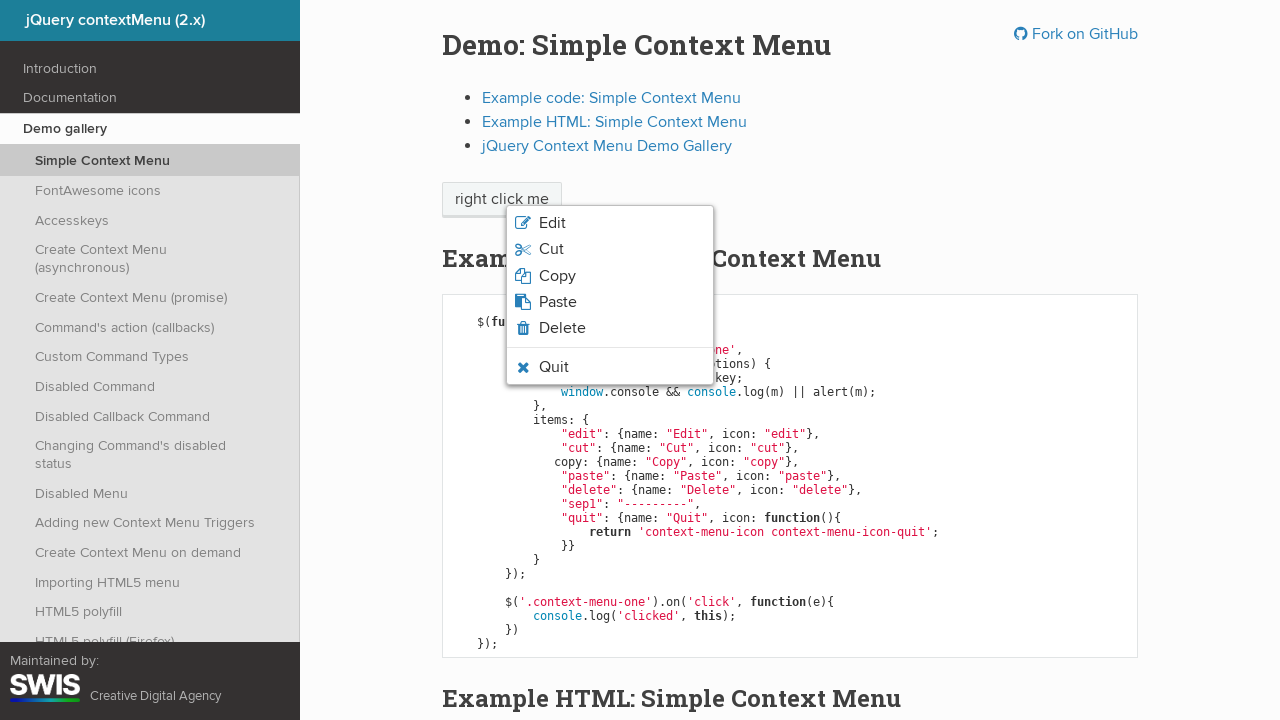

Clicked 'Copy' option from the context menu at (557, 276) on xpath=//span[normalize-space()='Copy']
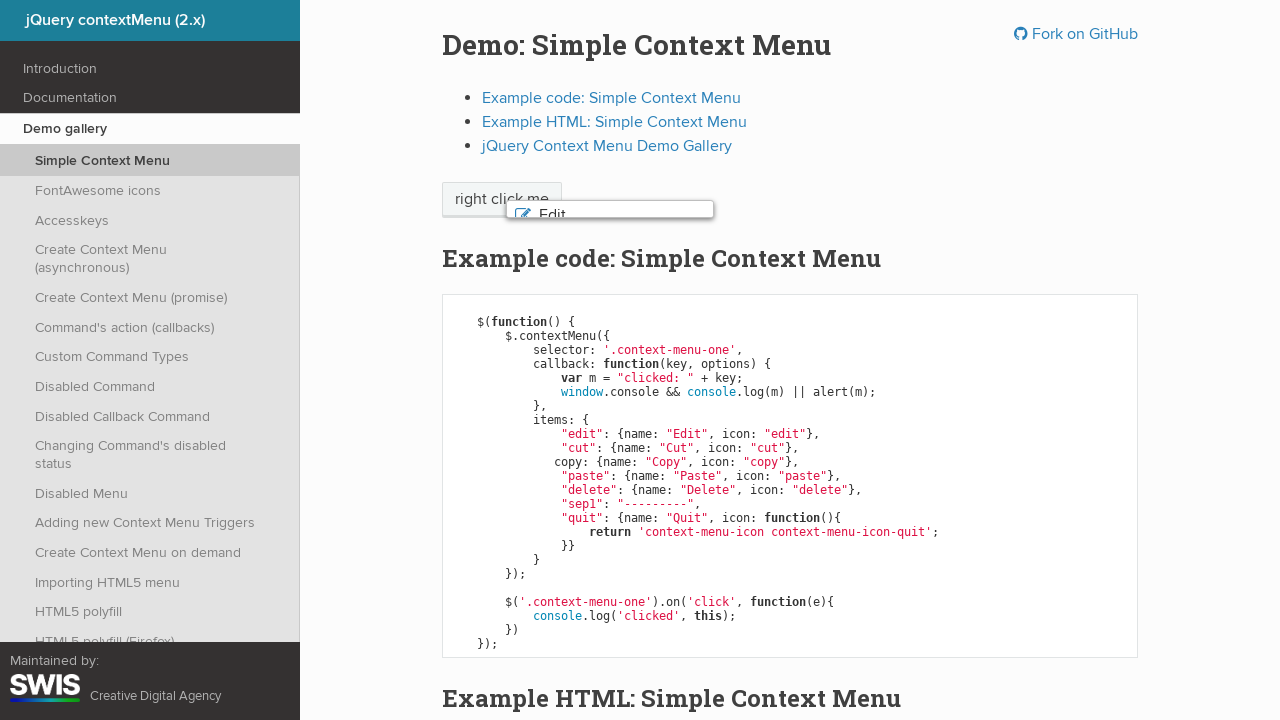

Alert dialog accepted
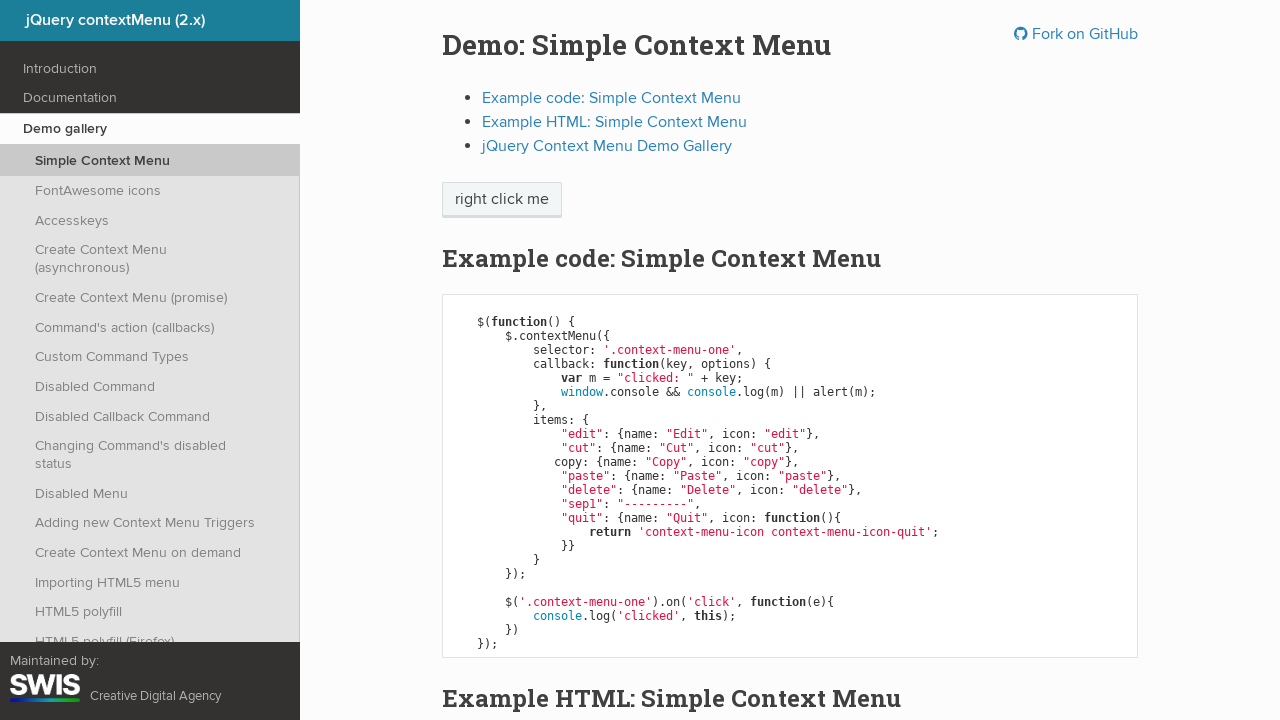

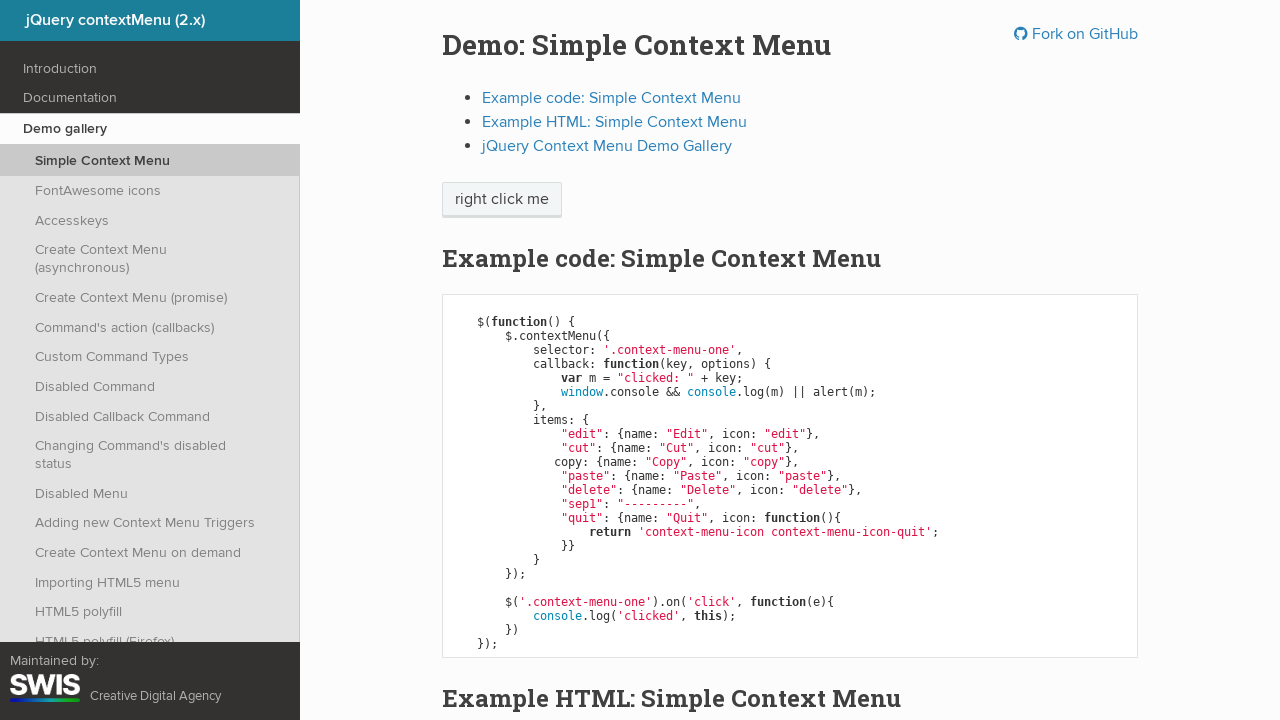